Tests JavaScript prompt alert functionality by clicking the prompt button, entering text into the alert, accepting it, and verifying the result message

Starting URL: https://the-internet.herokuapp.com/javascript_alerts

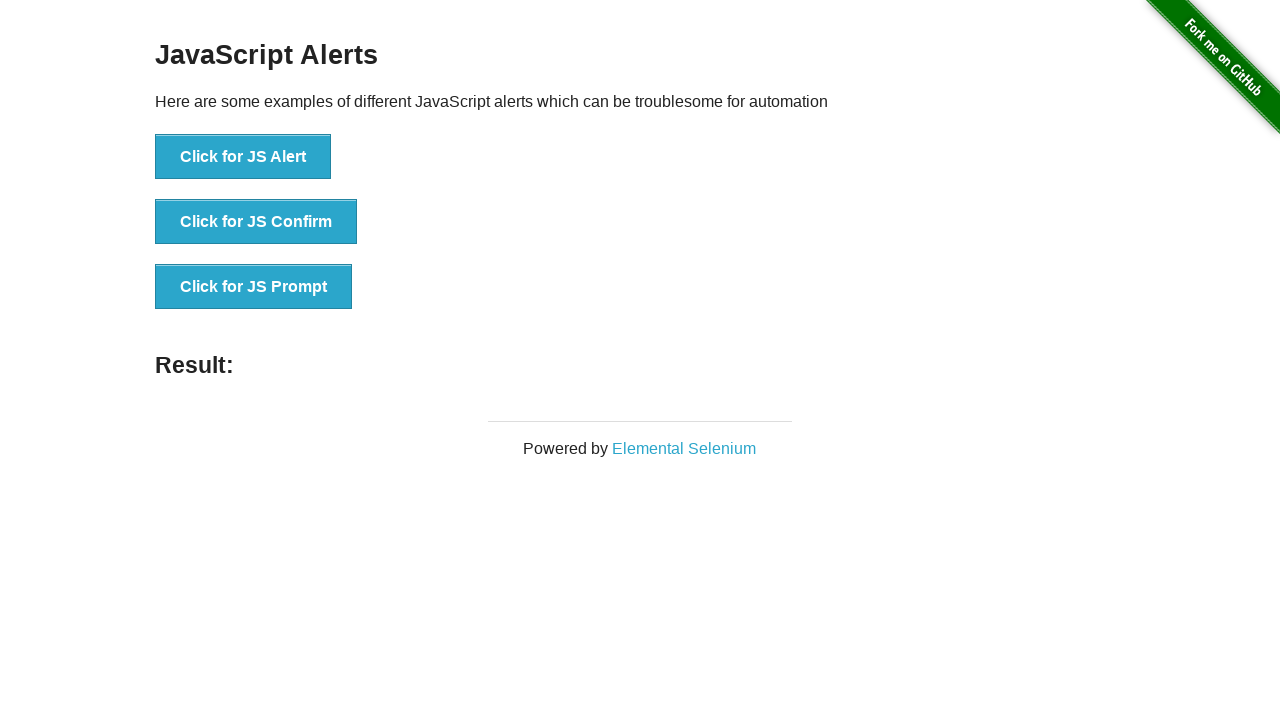

Clicked the JavaScript prompt button at (254, 287) on button[onclick='jsPrompt()']
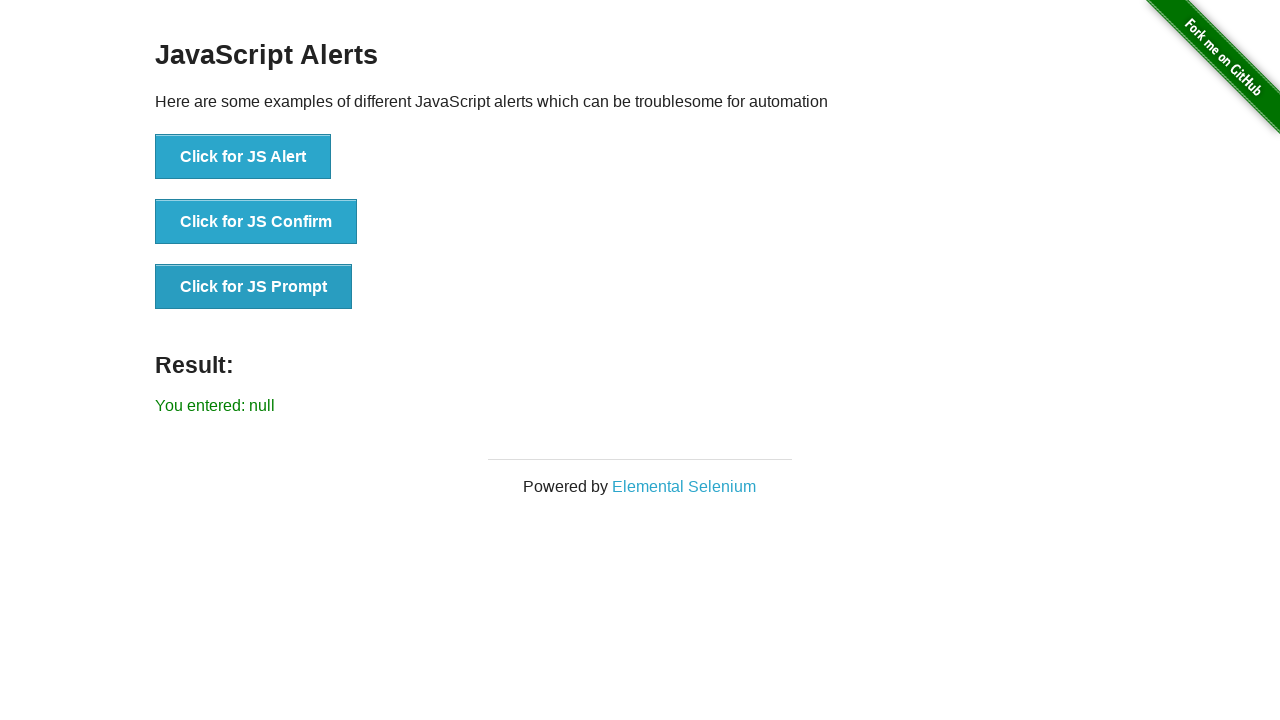

Set up dialog handler to accept prompt with text 'PRACHI'
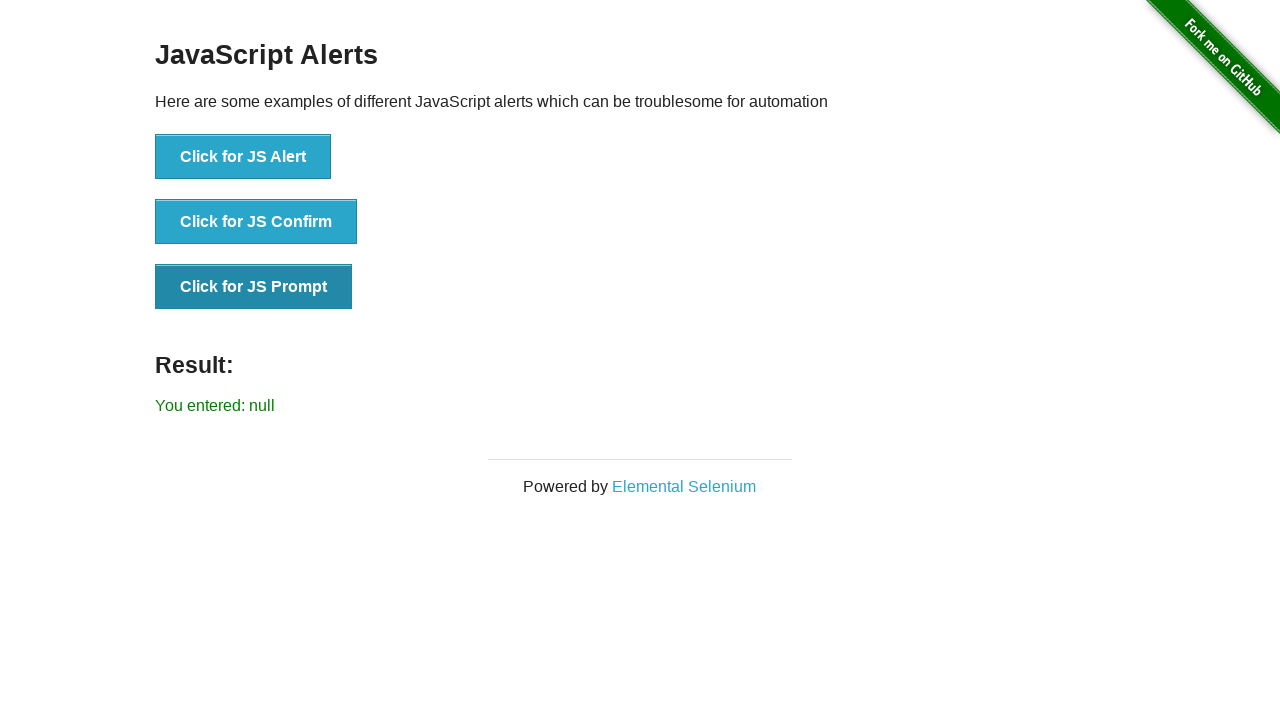

Re-clicked the JavaScript prompt button to trigger dialog with handler active at (254, 287) on button[onclick='jsPrompt()']
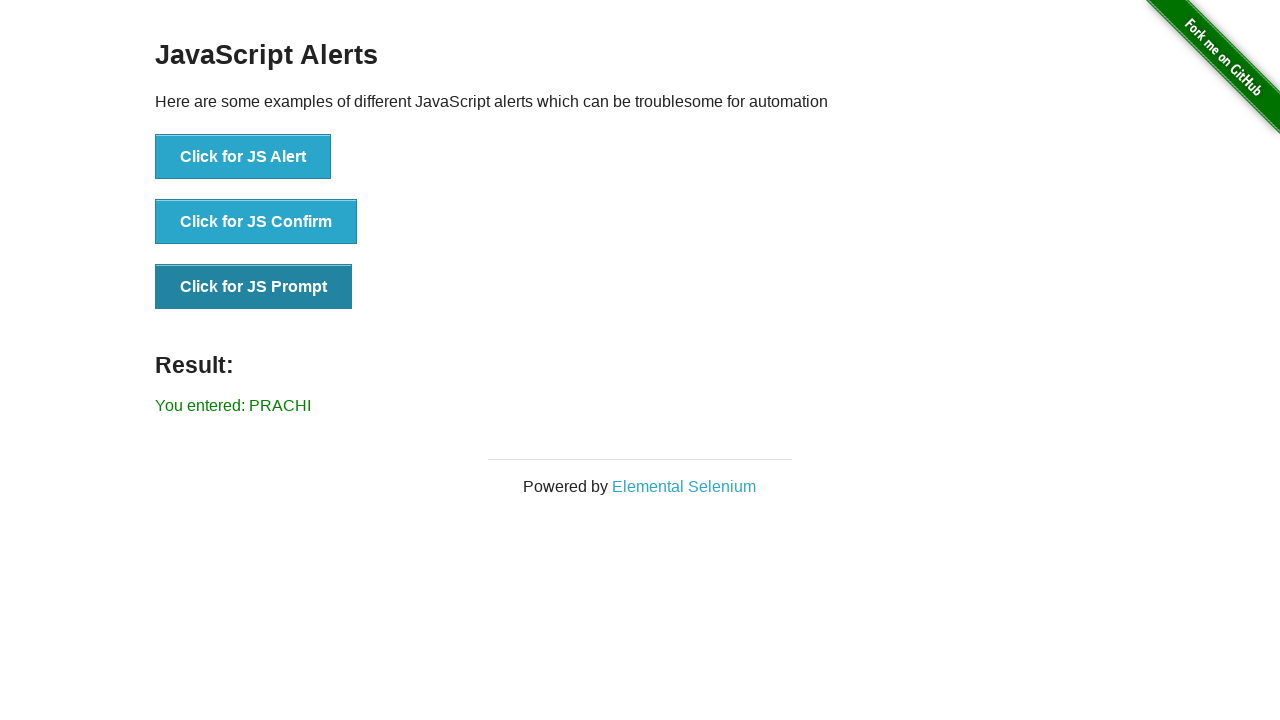

Waited for result message to appear
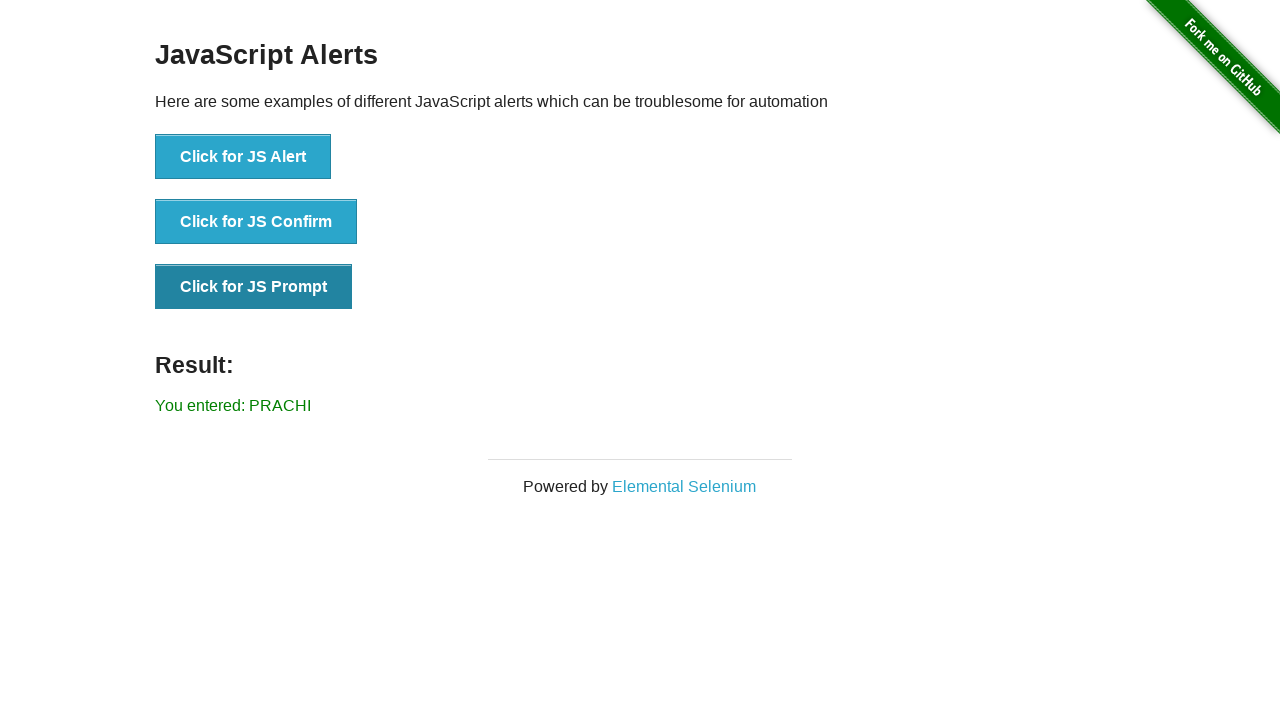

Retrieved result text: You entered: PRACHI
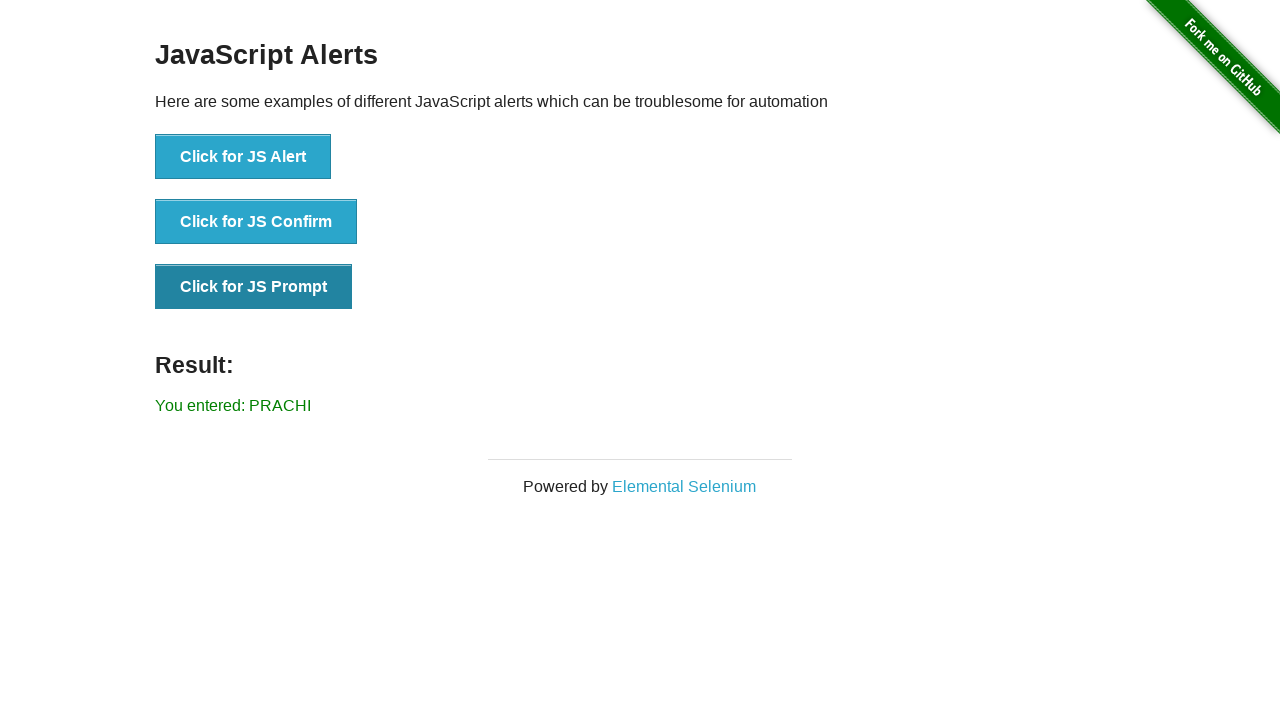

Verified that result contains 'PRACHI' or 'You entered:' text
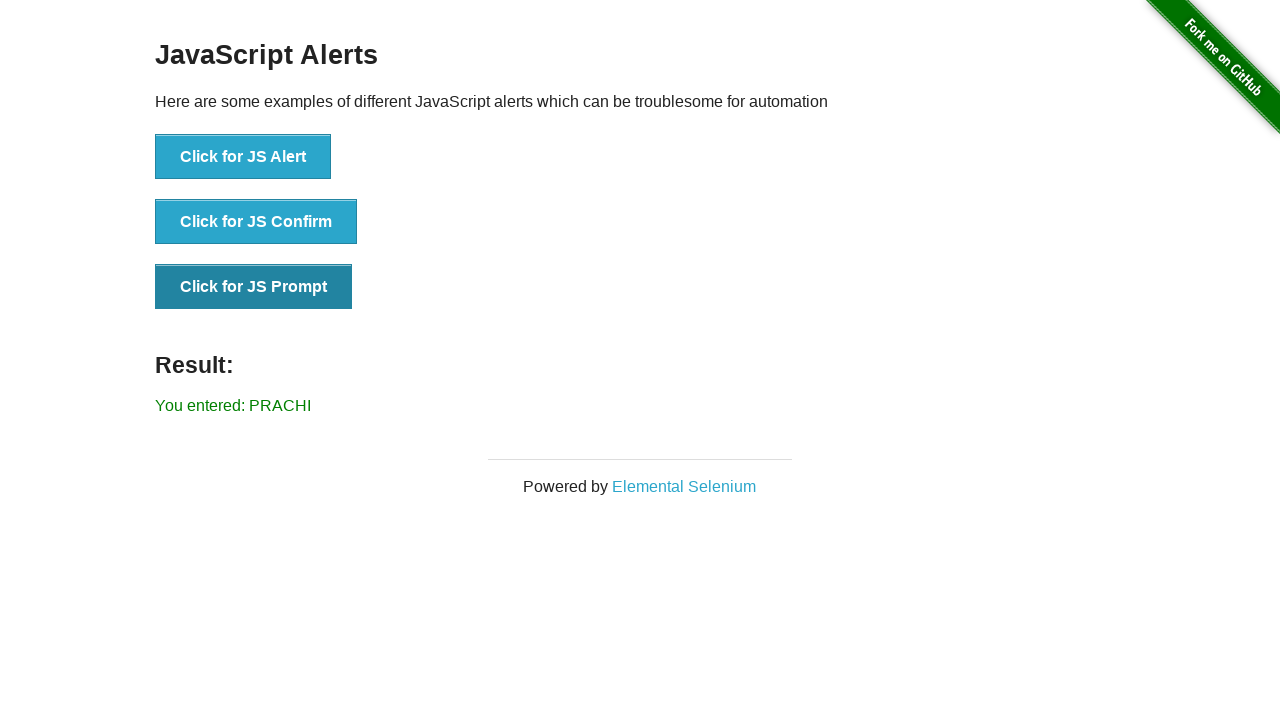

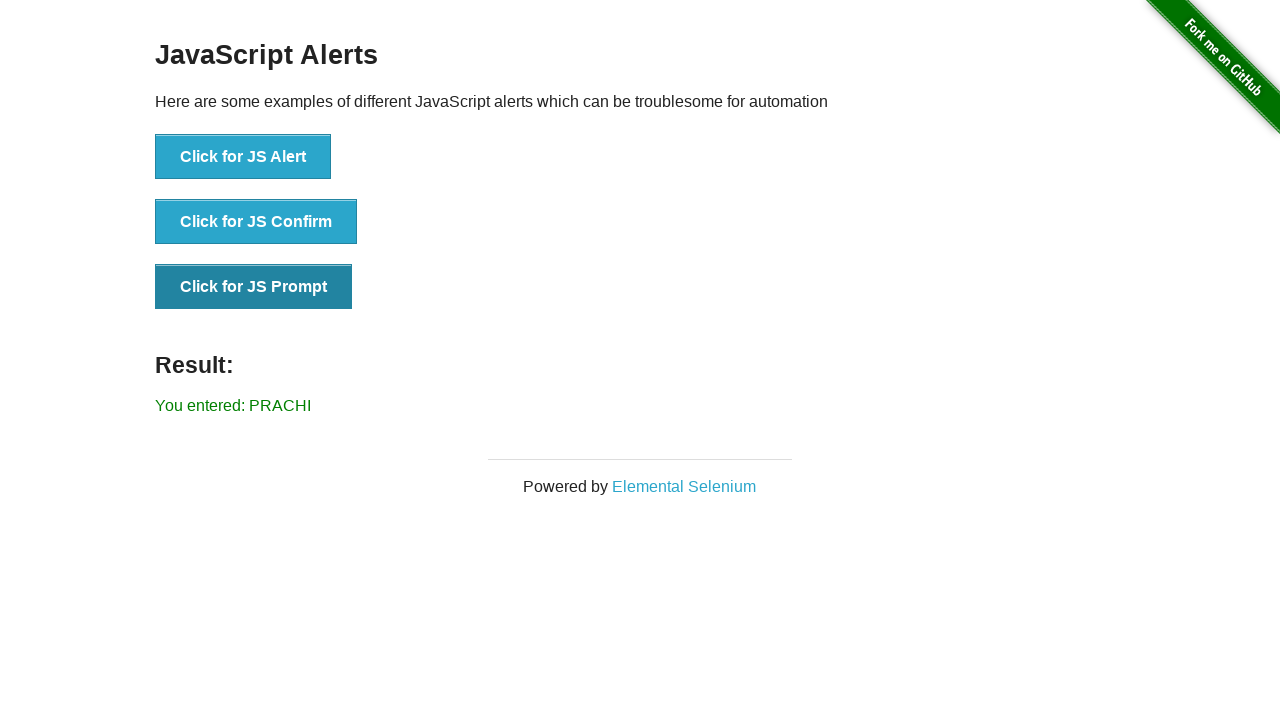